Tests hover functionality by moving mouse over an image element and clicking on the revealed user profile link

Starting URL: http://the-internet.herokuapp.com/hovers

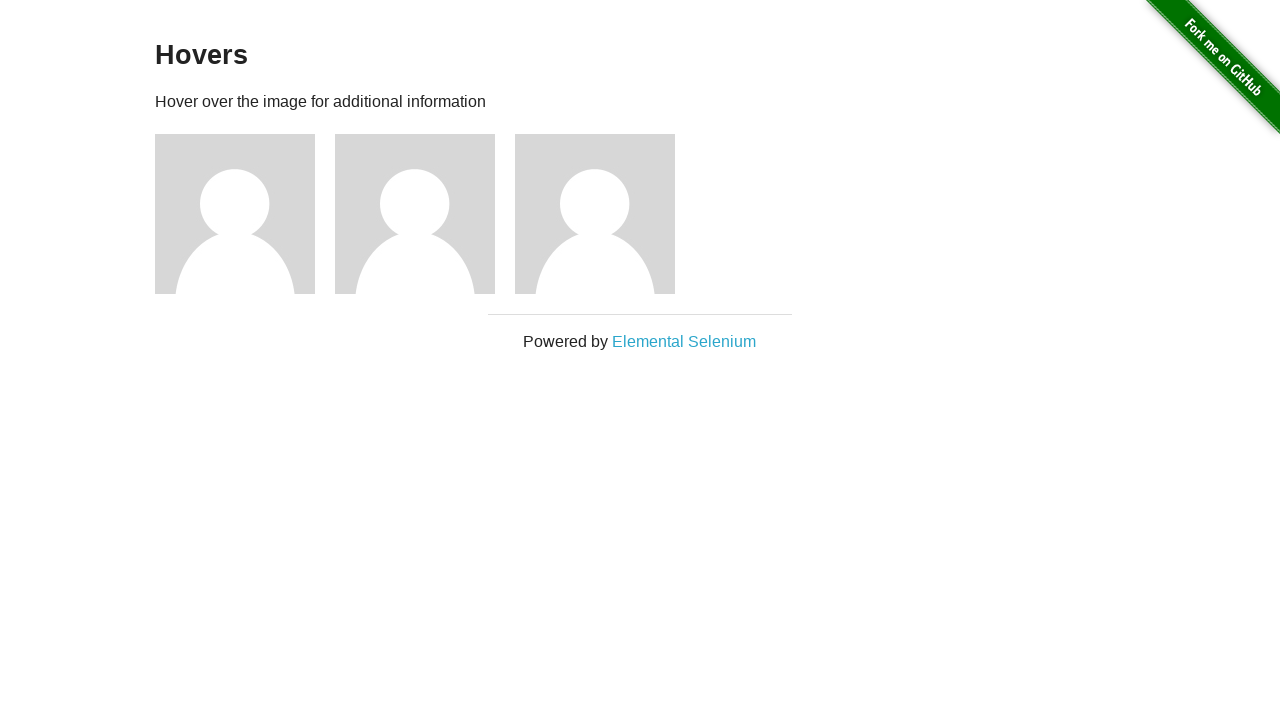

Waited for figure elements to be visible
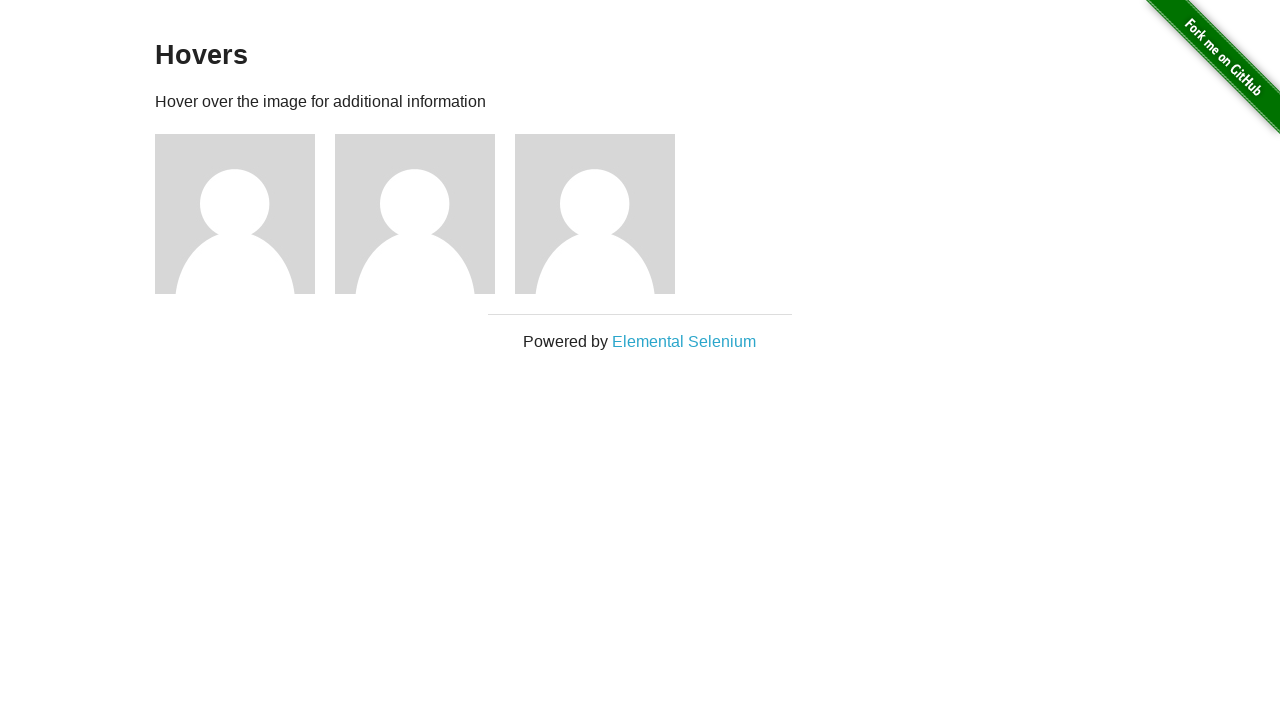

Hovered over the first figure element to reveal user profile link at (245, 214) on .figure >> nth=0
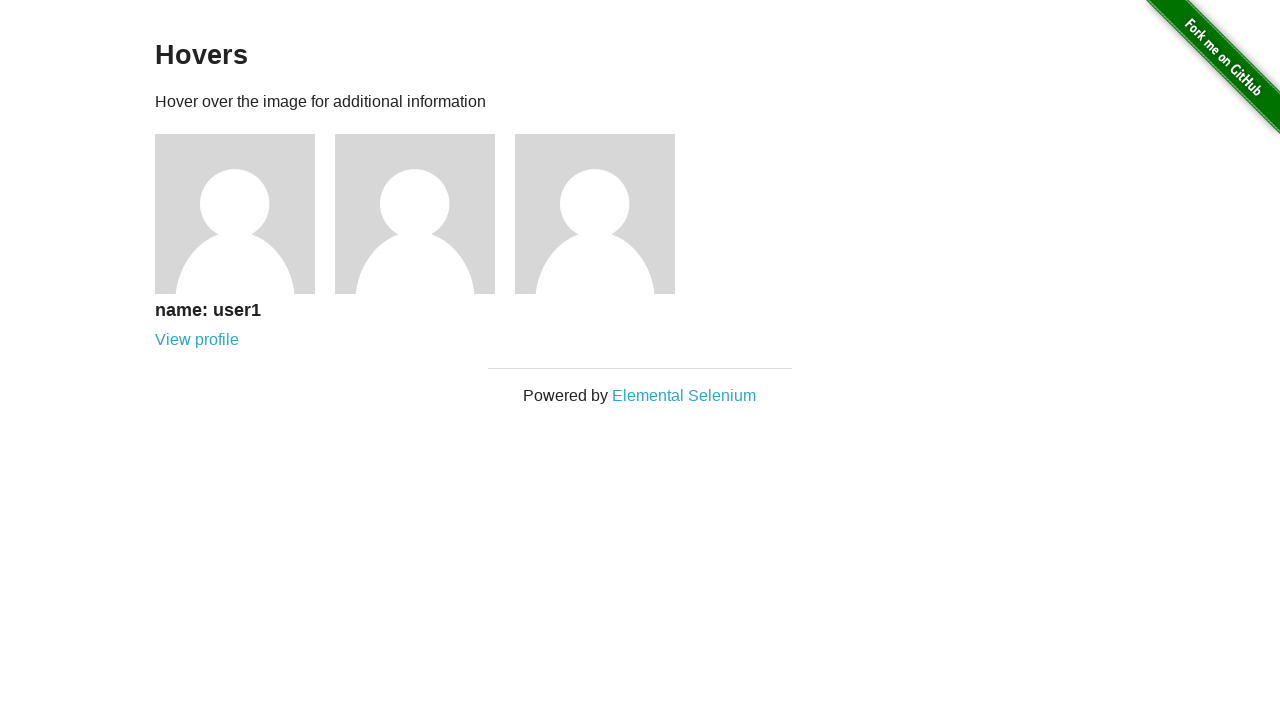

Clicked on the revealed user profile link at (197, 340) on [href='/users/1']
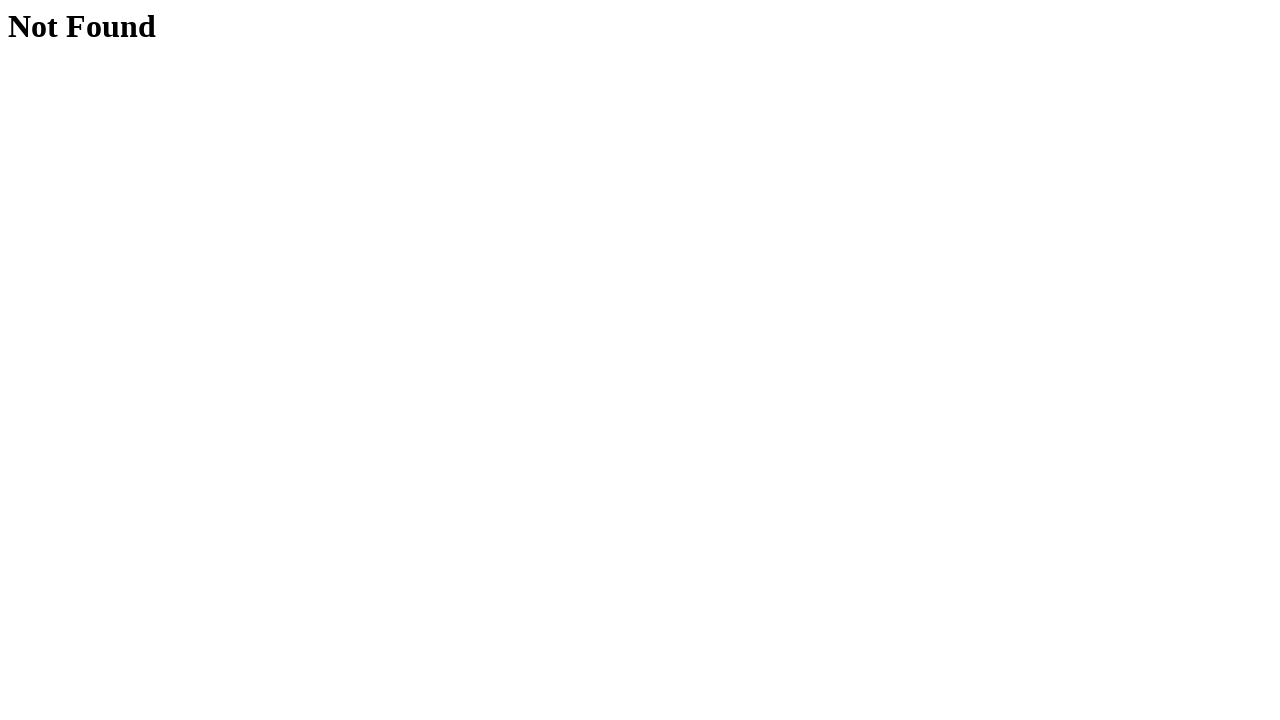

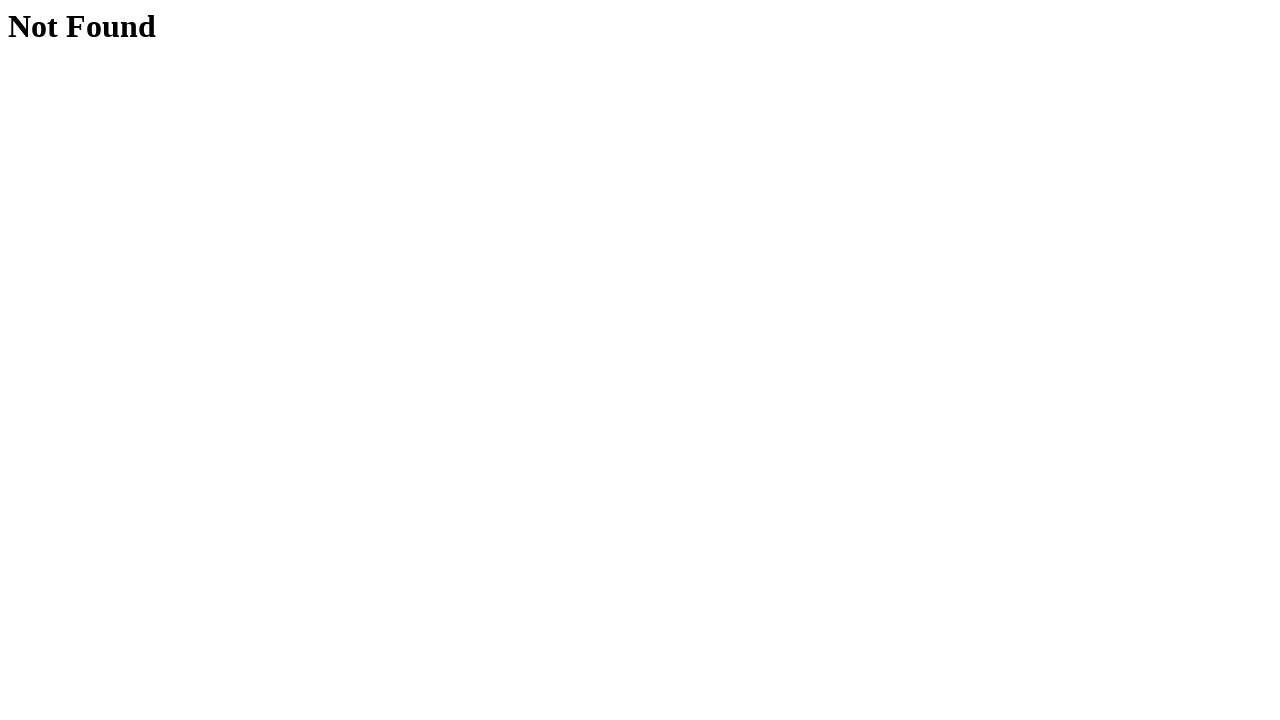